Tests modal dialog functionality by clicking a button to open a modal and then closing it using JavaScript click execution

Starting URL: https://formy-project.herokuapp.com/modal

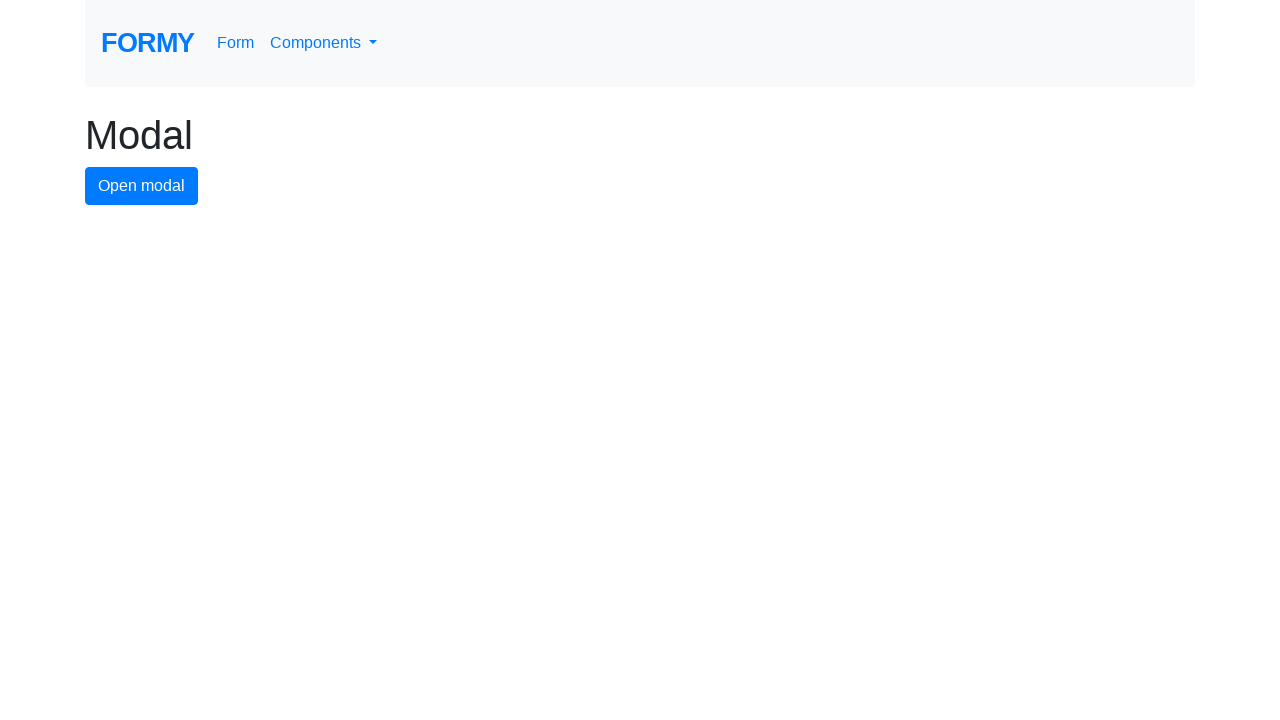

Clicked modal button to open the modal dialog at (142, 186) on #modal-button
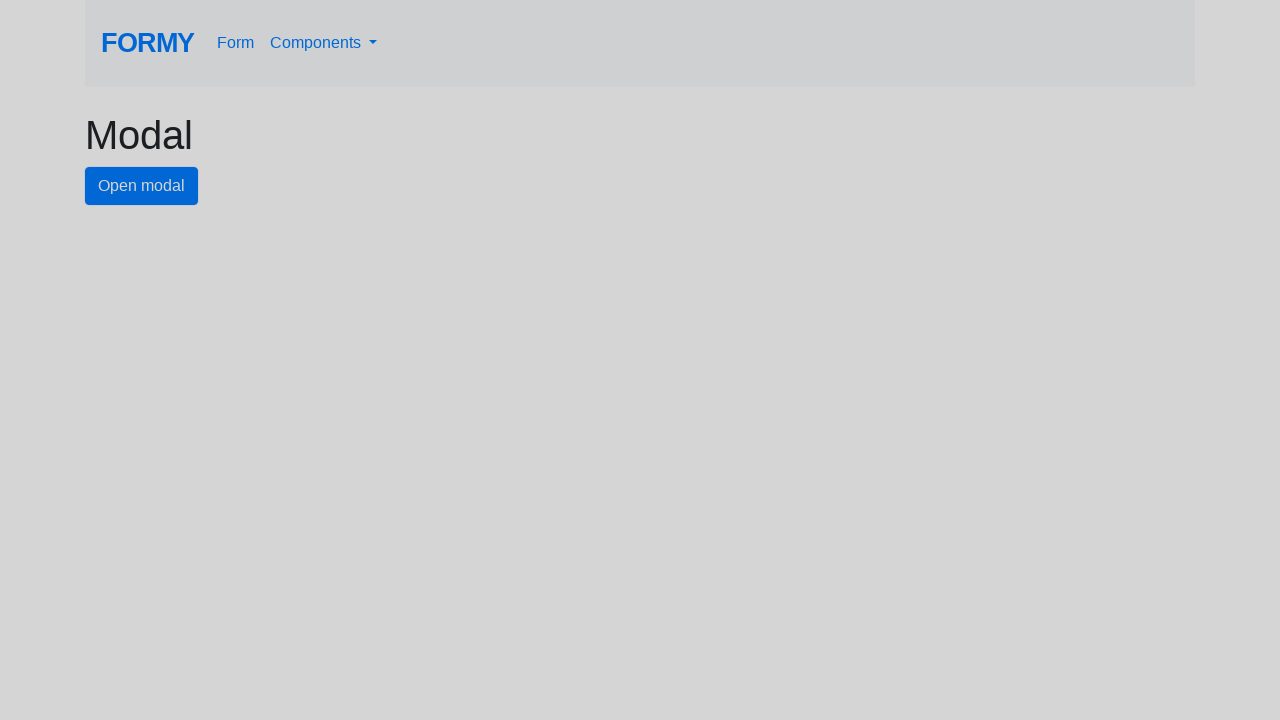

Modal dialog appeared with close button visible
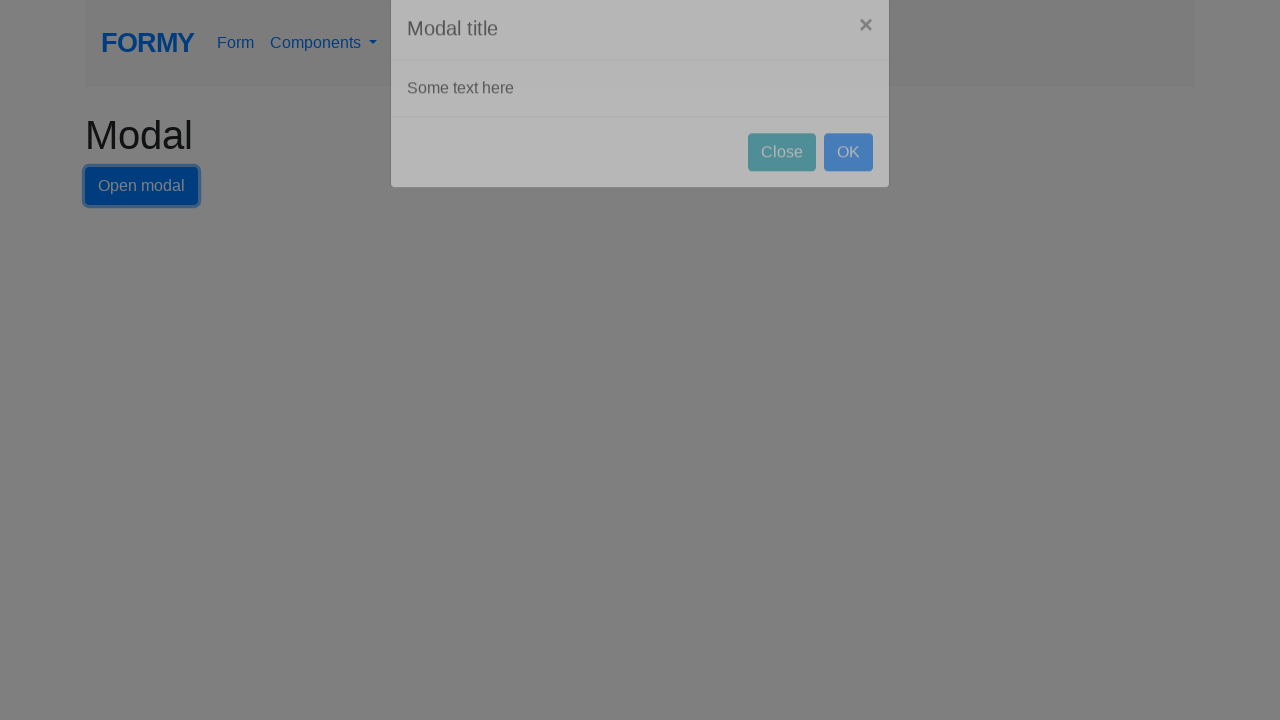

Clicked close button to close the modal dialog at (782, 184) on #close-button
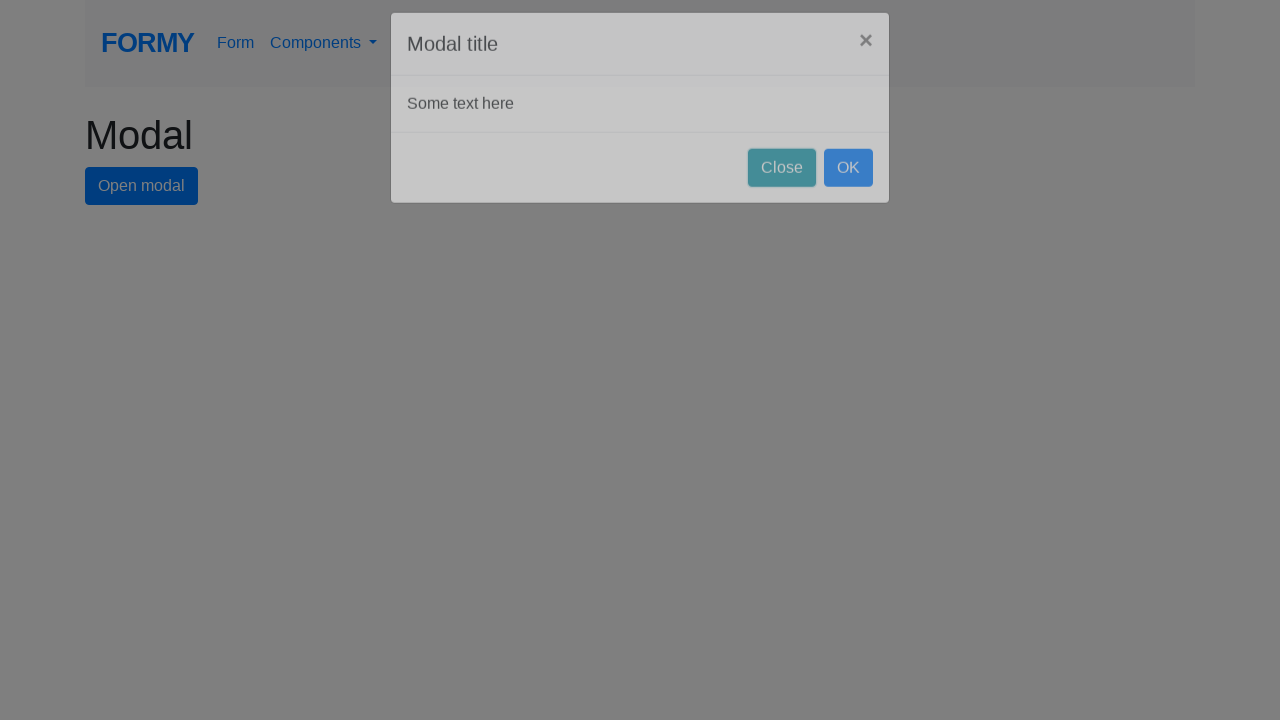

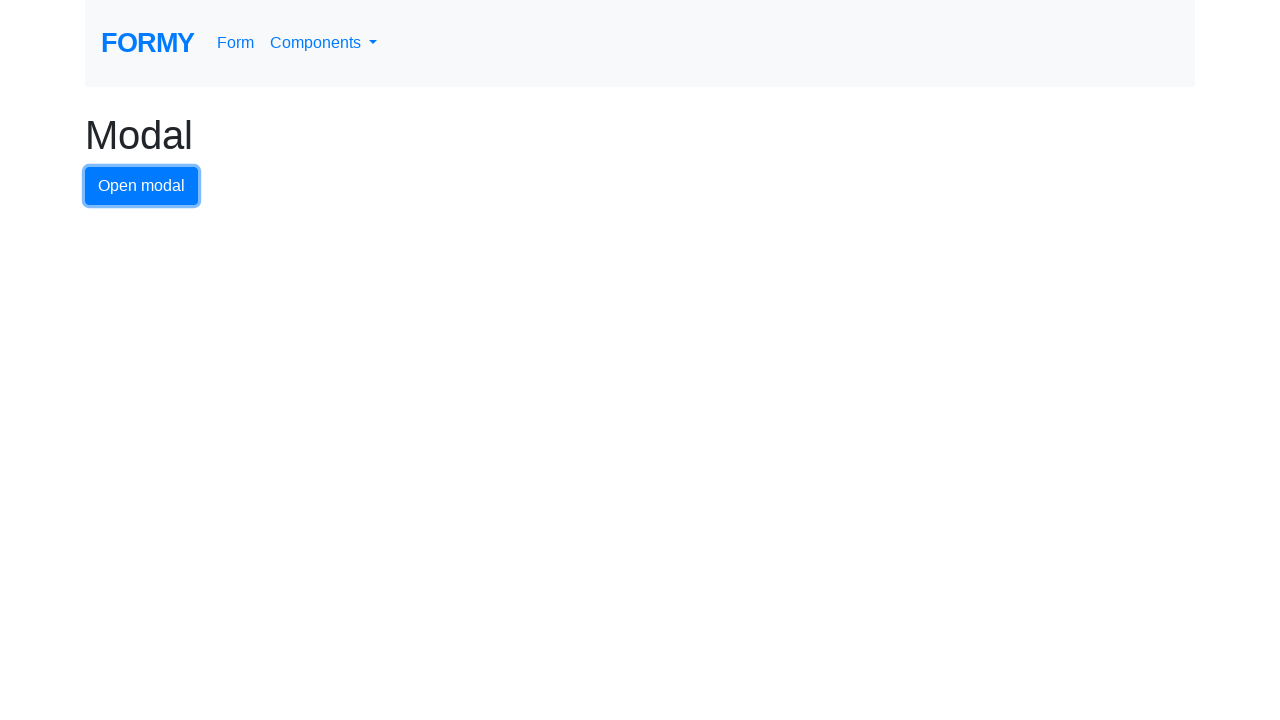